Tests drag and drop functionality on jQueryUI's droppable demo page by switching to the demo iframe and dragging a source element onto a target drop zone.

Starting URL: https://jqueryui.com/droppable/

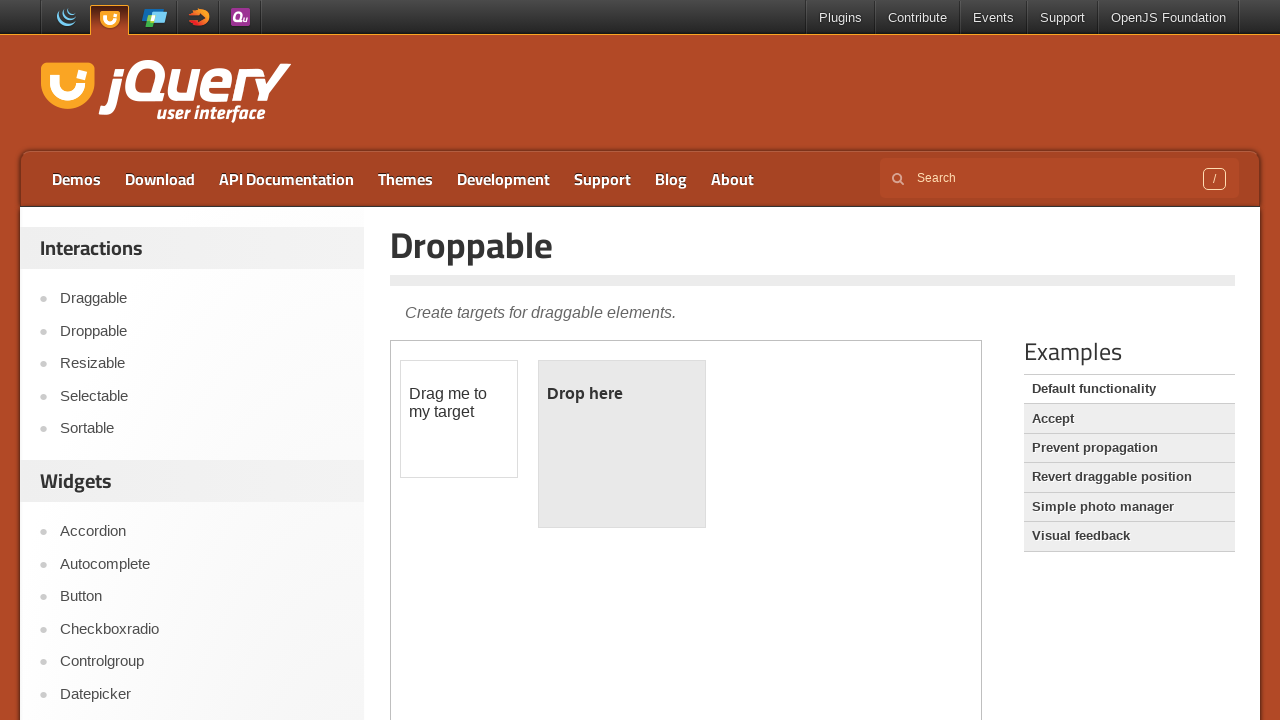

Navigated to jQueryUI droppable demo page
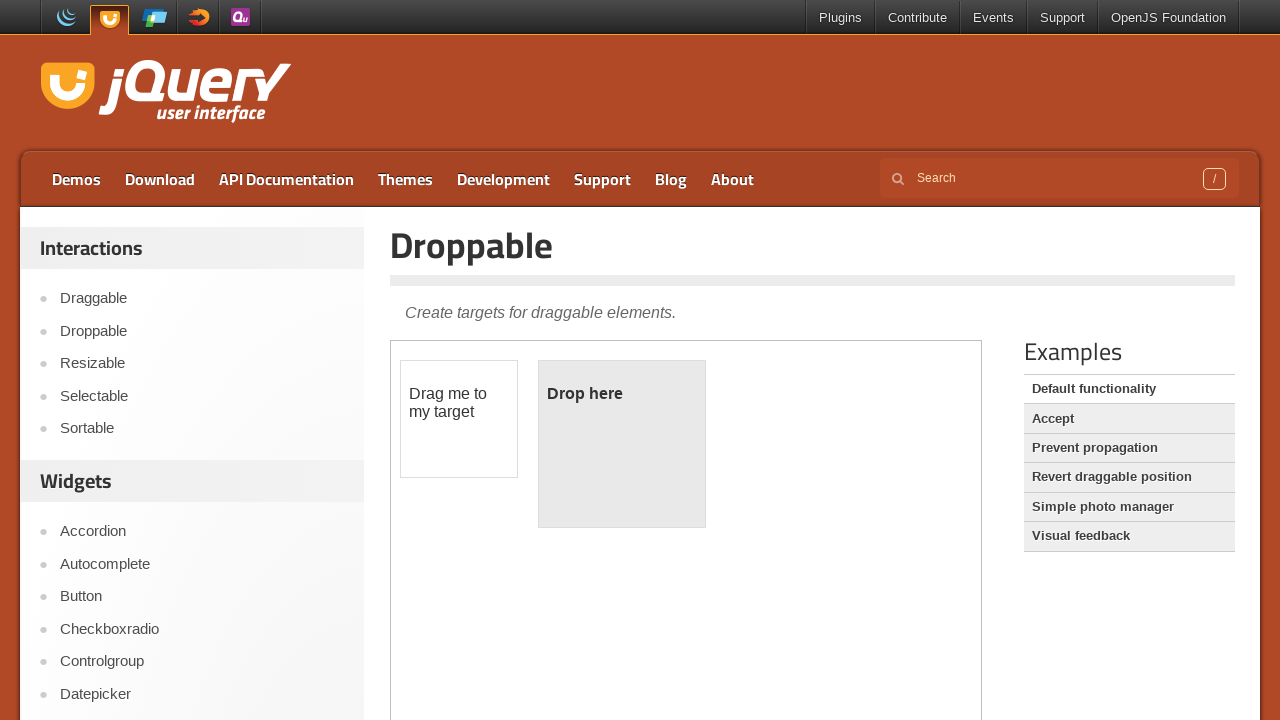

Located demo iframe
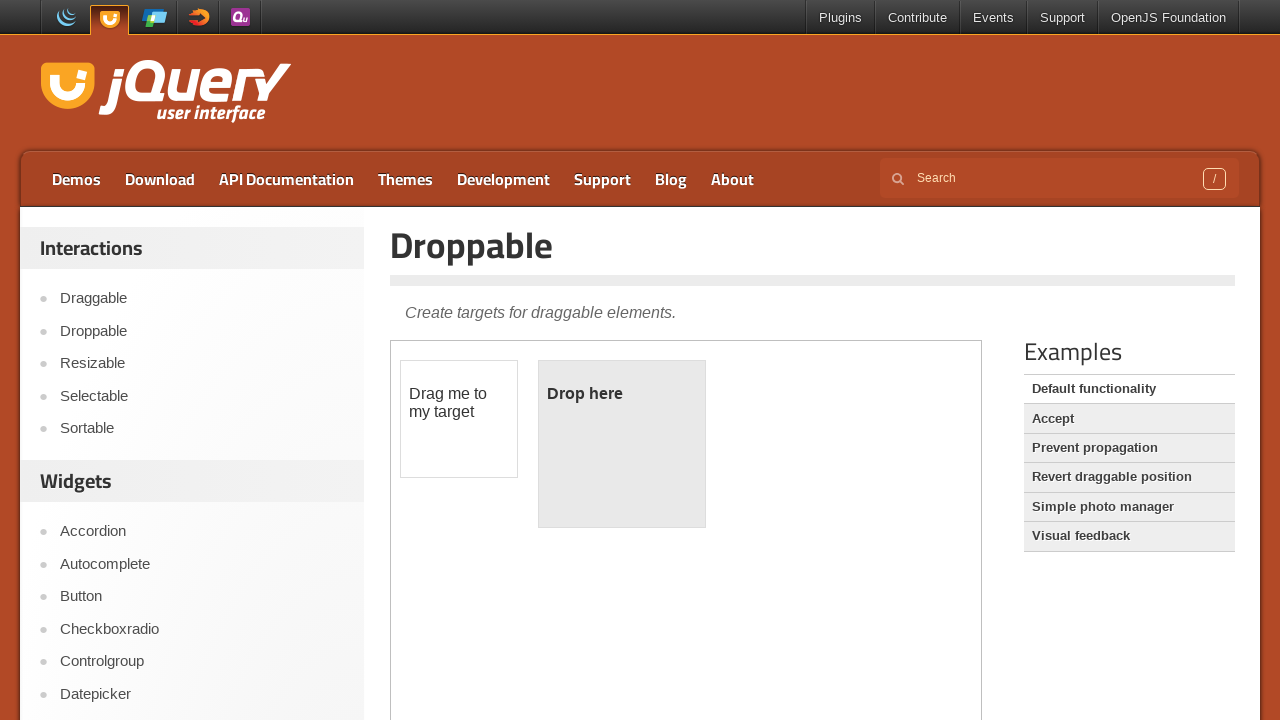

Located draggable source element
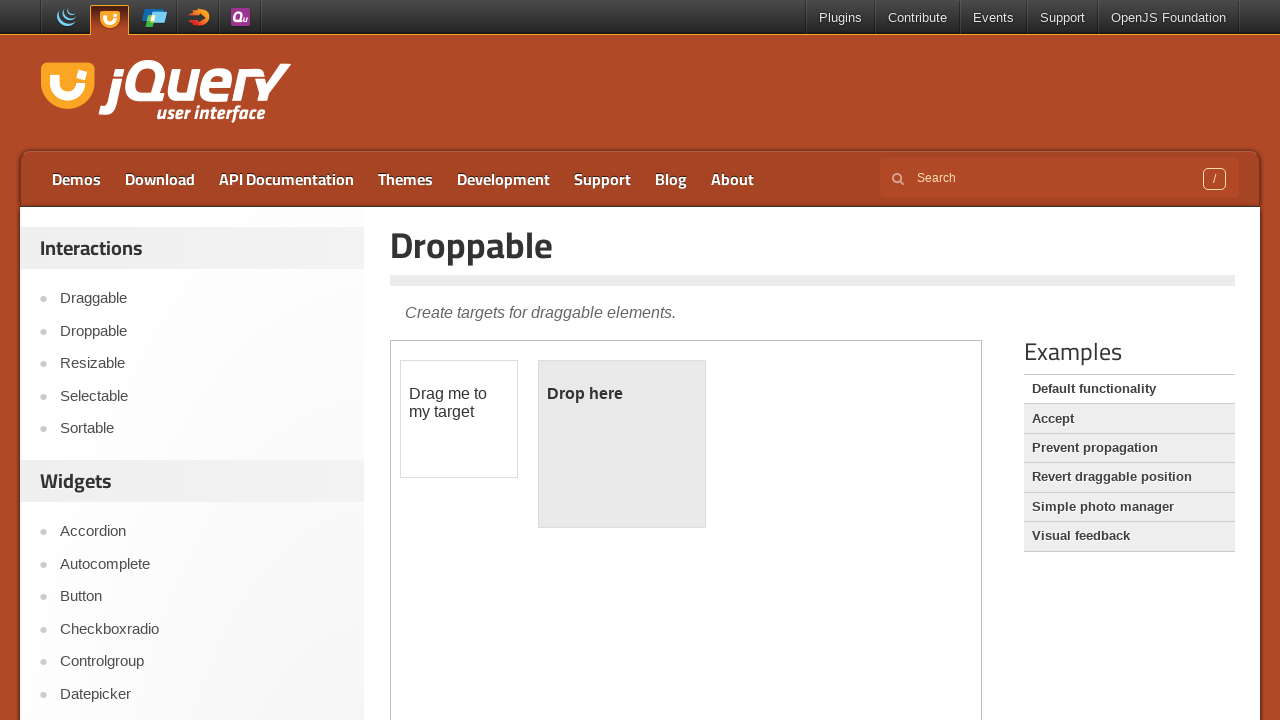

Located droppable target element
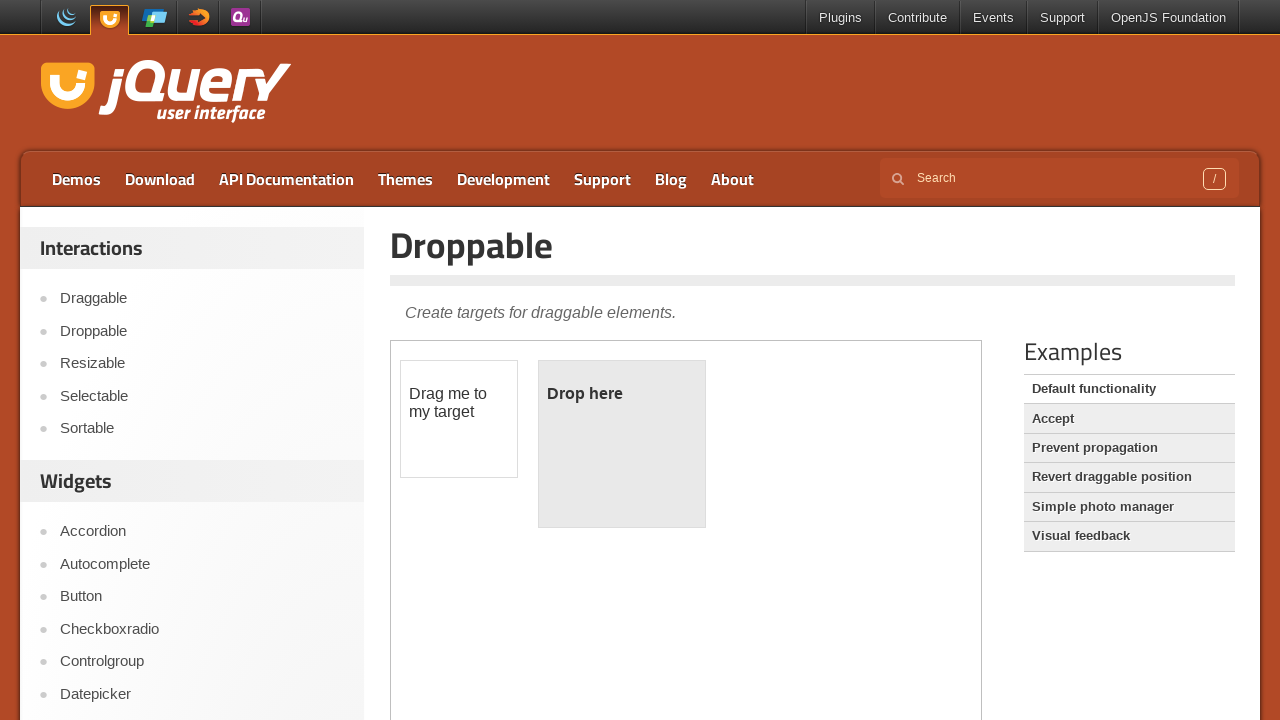

Dragged source element onto target drop zone at (622, 444)
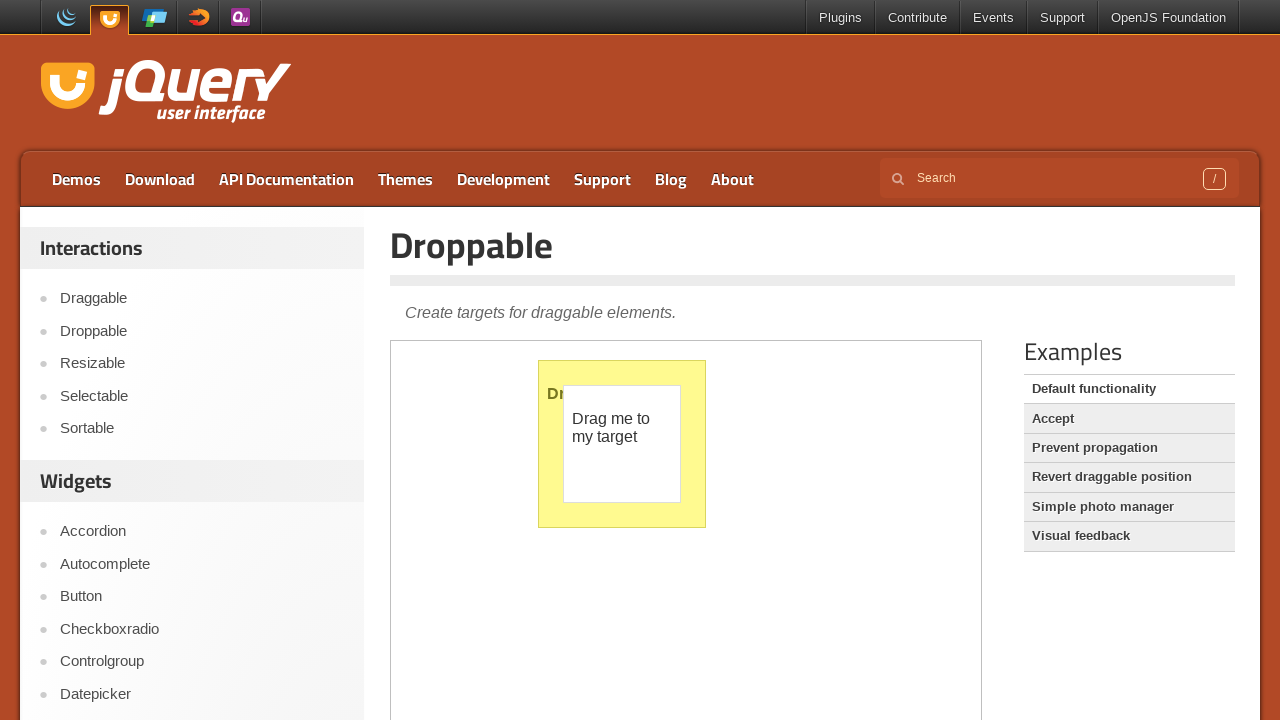

Verified successful drop - target text changed to 'Dropped!'
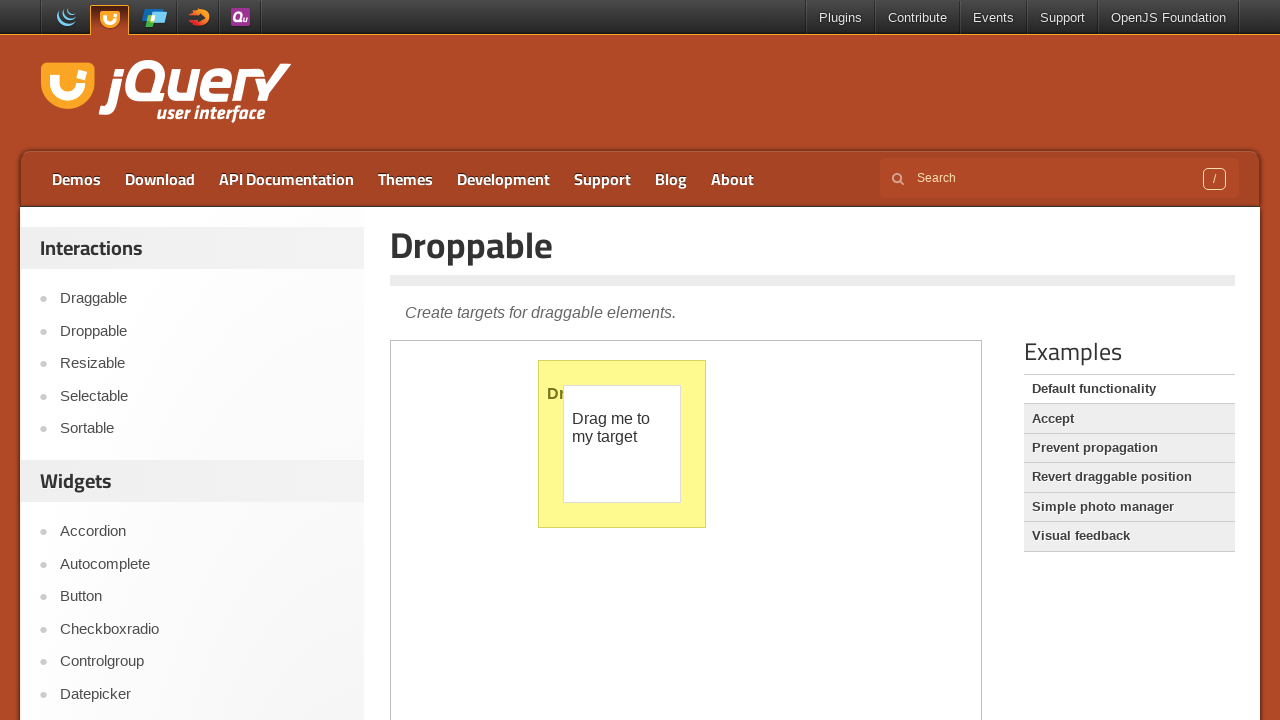

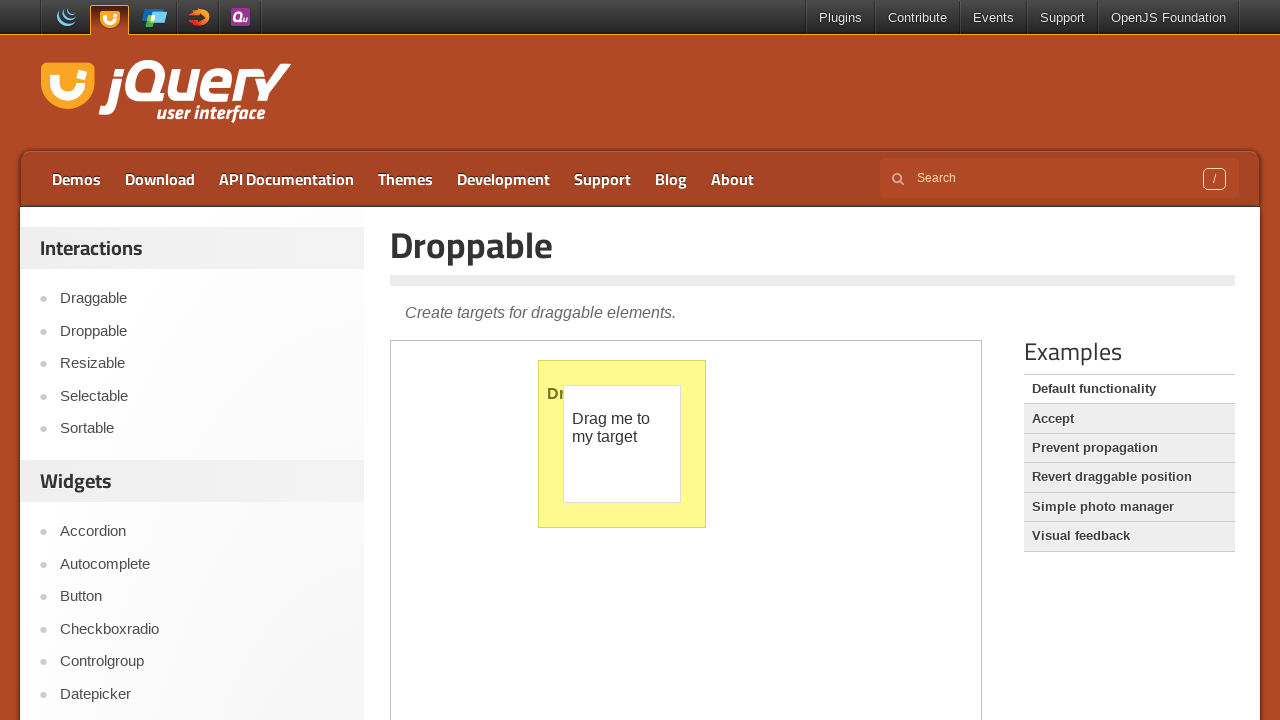